Navigates to a nested frames page, switches to the top frame and then to the middle frame to verify the content is accessible

Starting URL: https://the-internet.herokuapp.com/

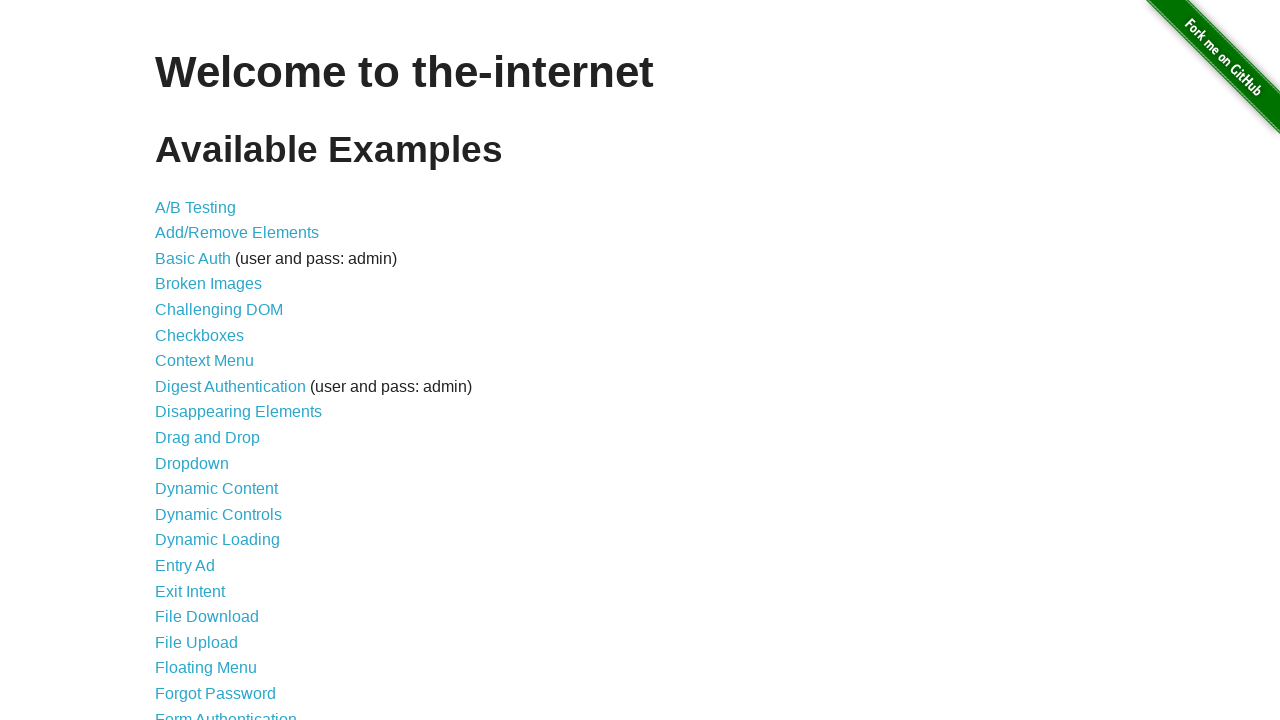

Clicked on Nested Frames link at (210, 395) on text=Nested Frames
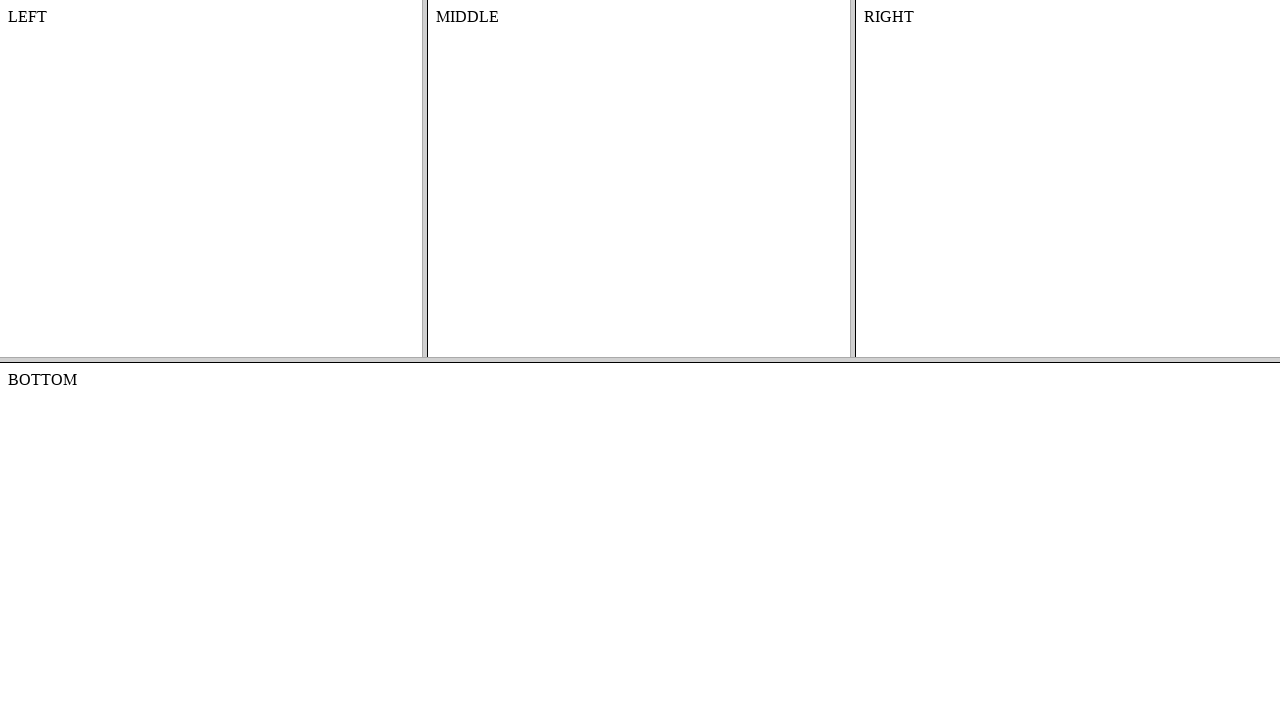

Waited for page to load (domcontentloaded state)
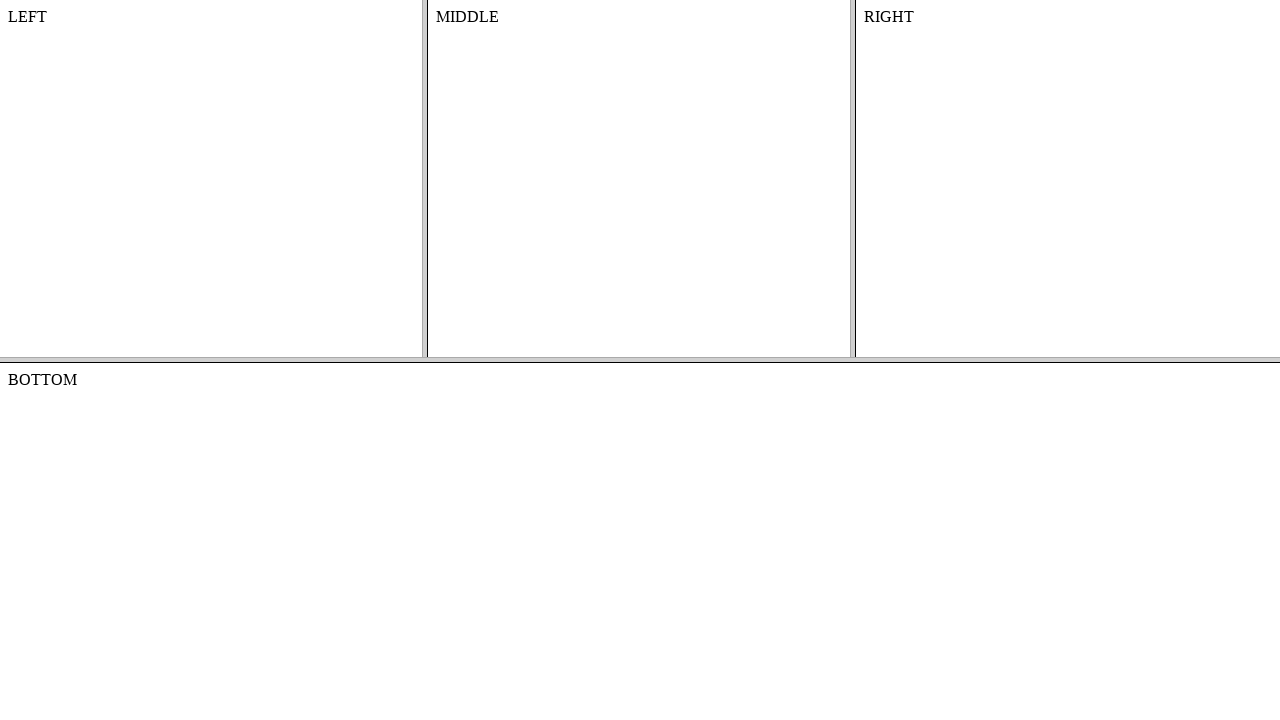

Located and switched to top frame
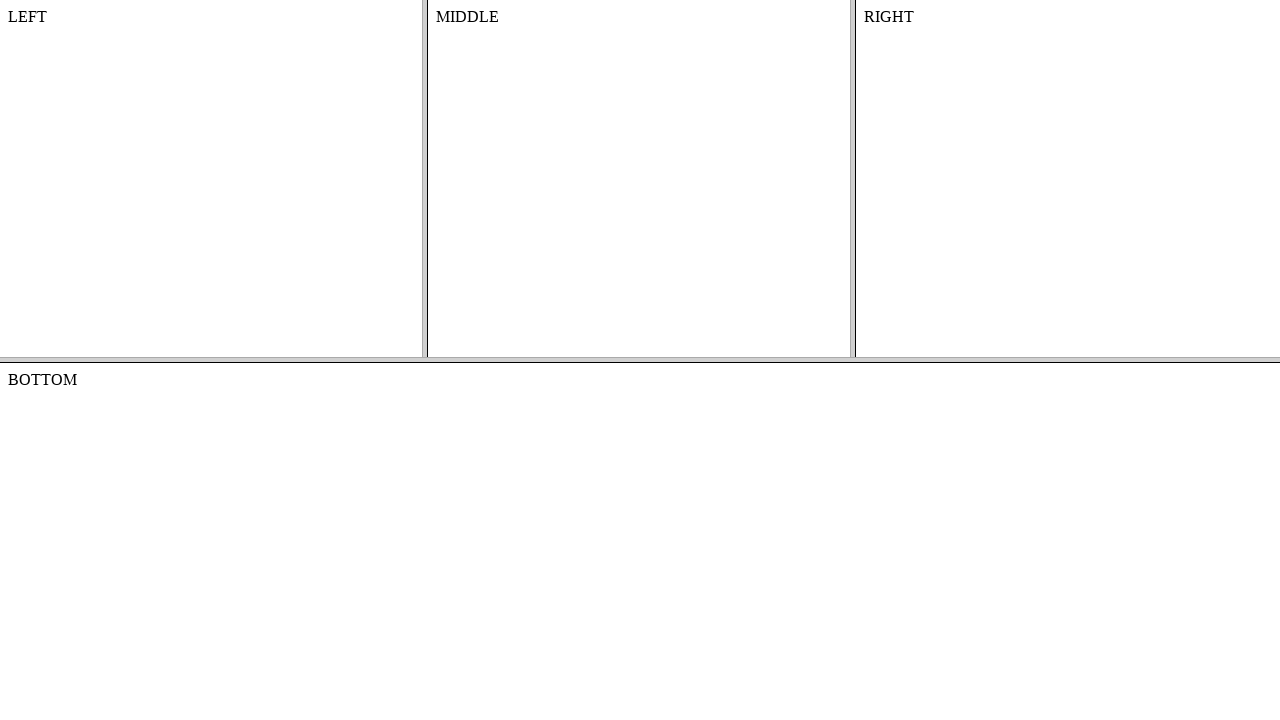

Located middle frame within top frame
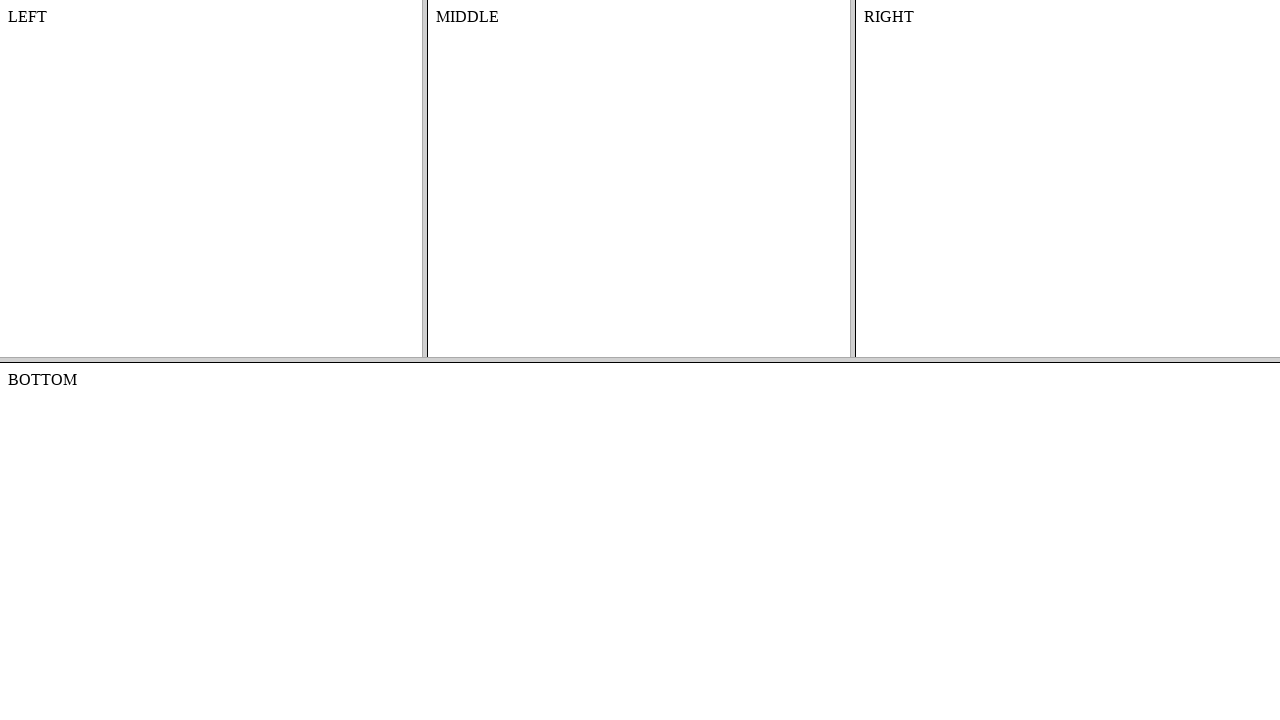

Retrieved text content from middle frame: 'MIDDLE'
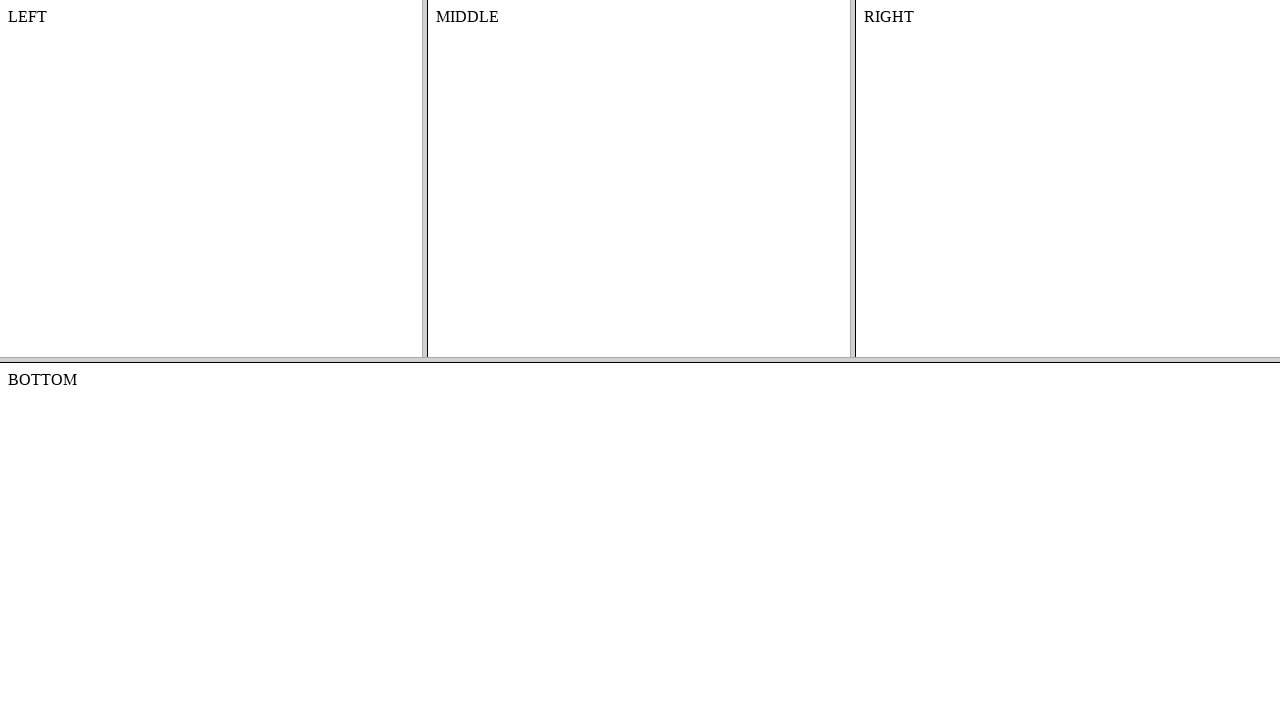

Printed middle frame content to console
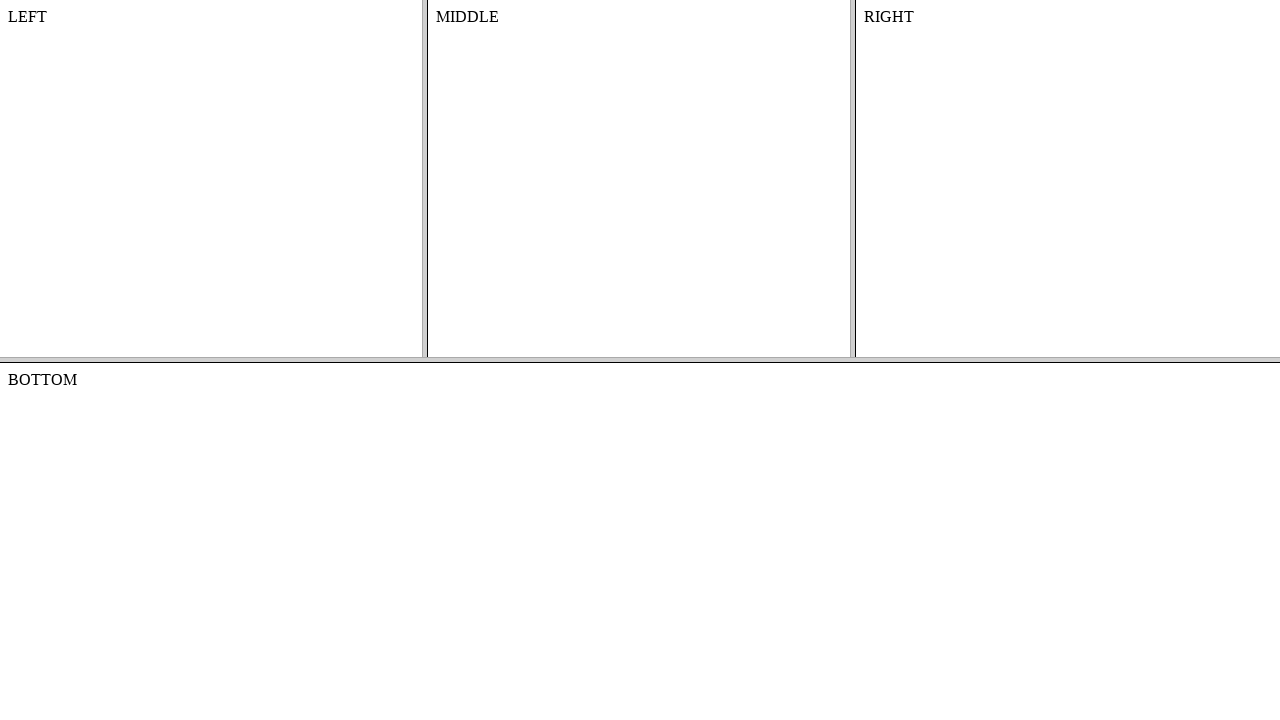

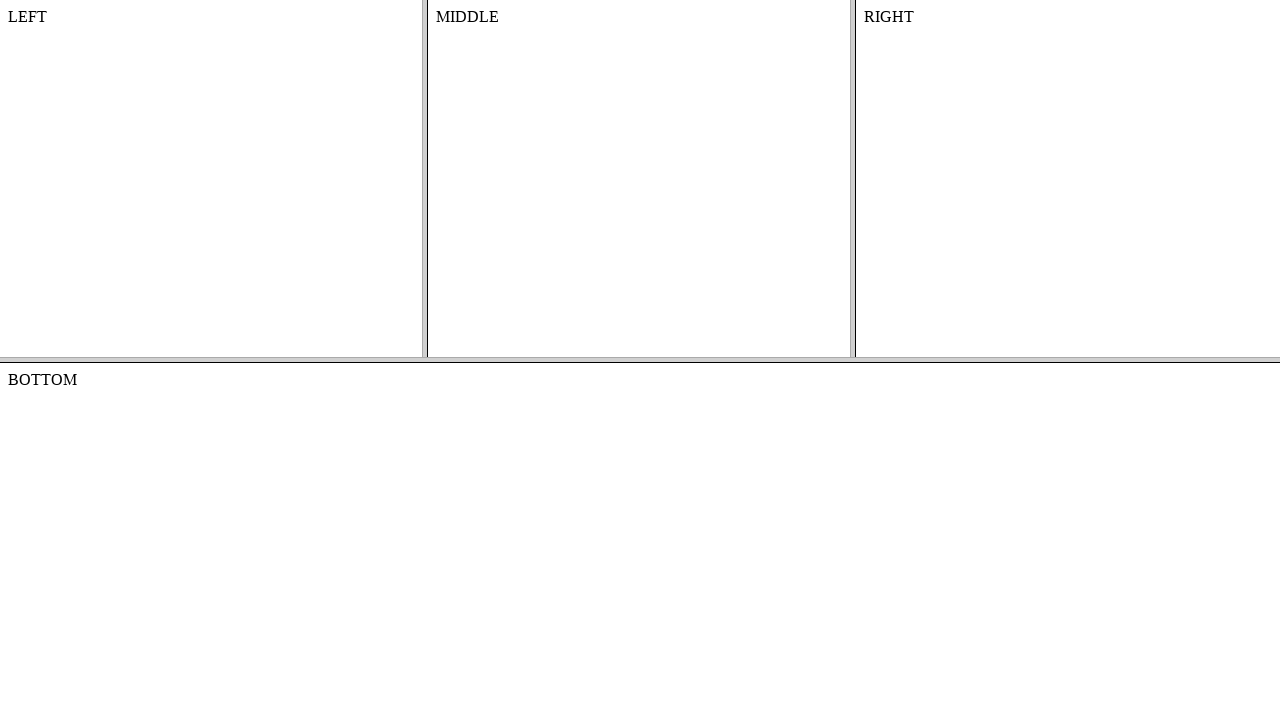